Navigates to an image hosting page and clicks on a form input element to reveal the full image view

Starting URL: https://imx.to/i/20dl8j

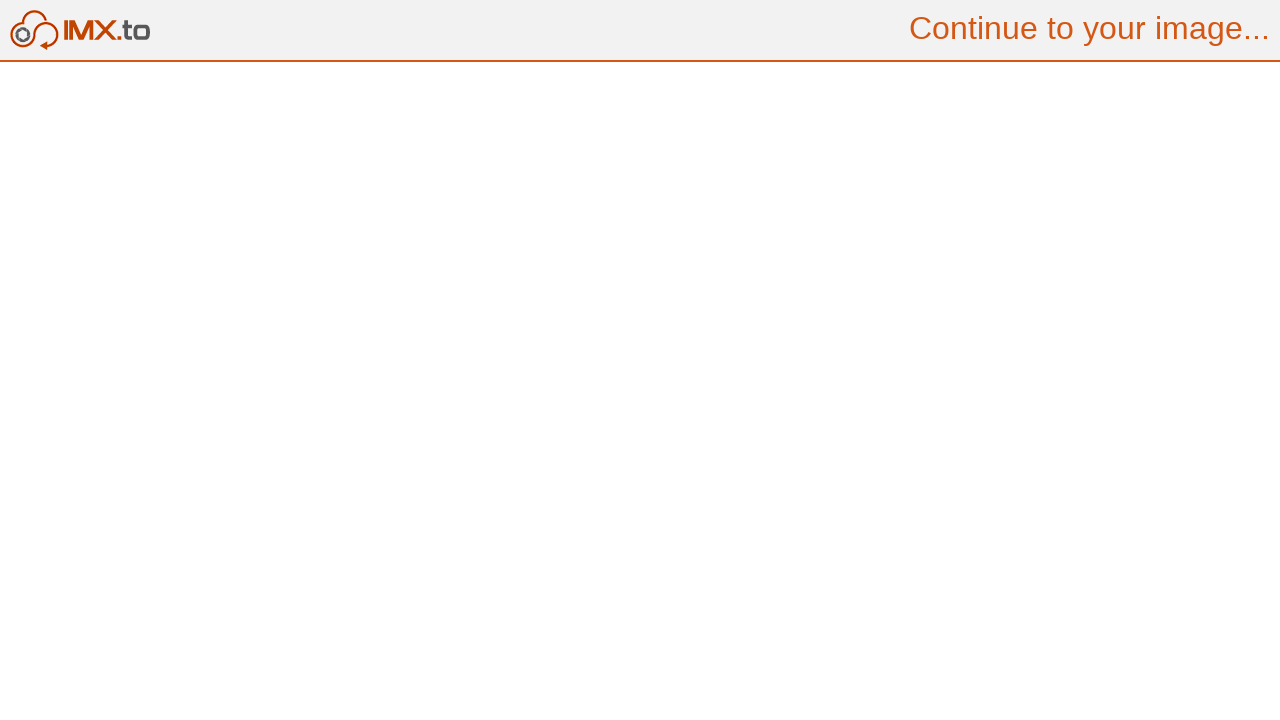

Waited for page to load (2 seconds)
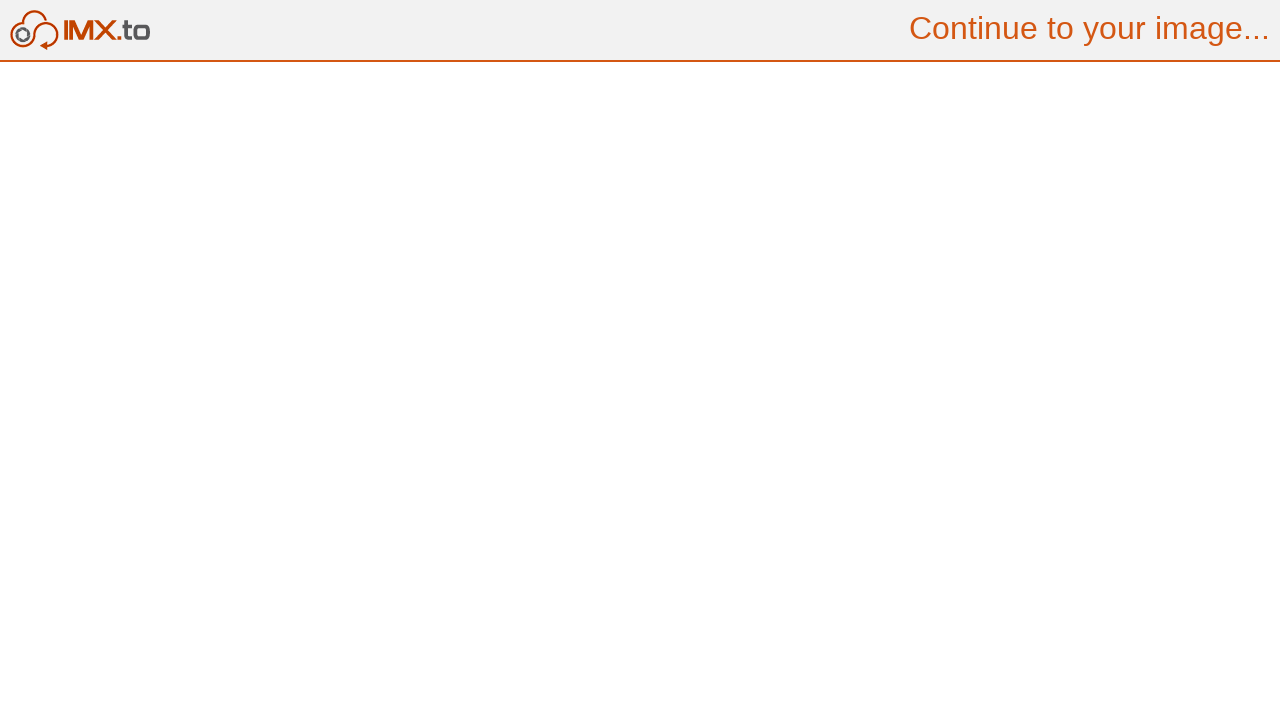

Clicked form input element to reveal full image view at (1090, 28) on body > div > span > form > input
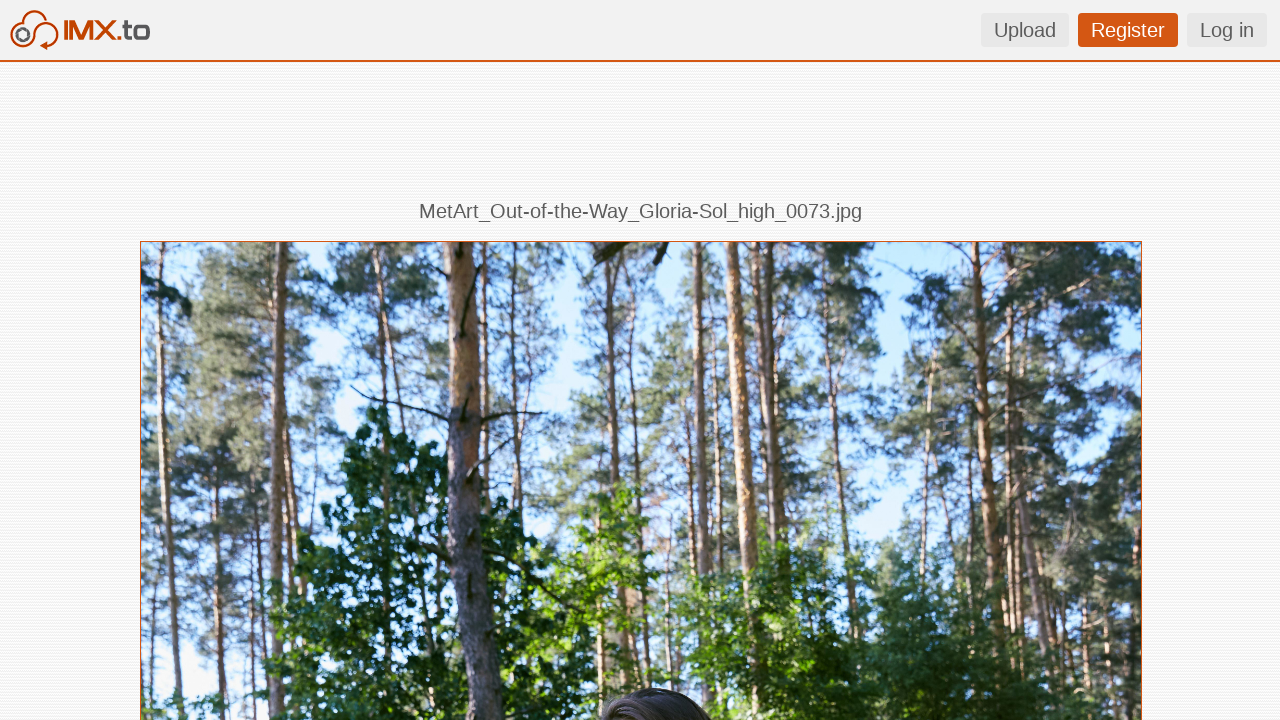

Waited for image to load (2 seconds)
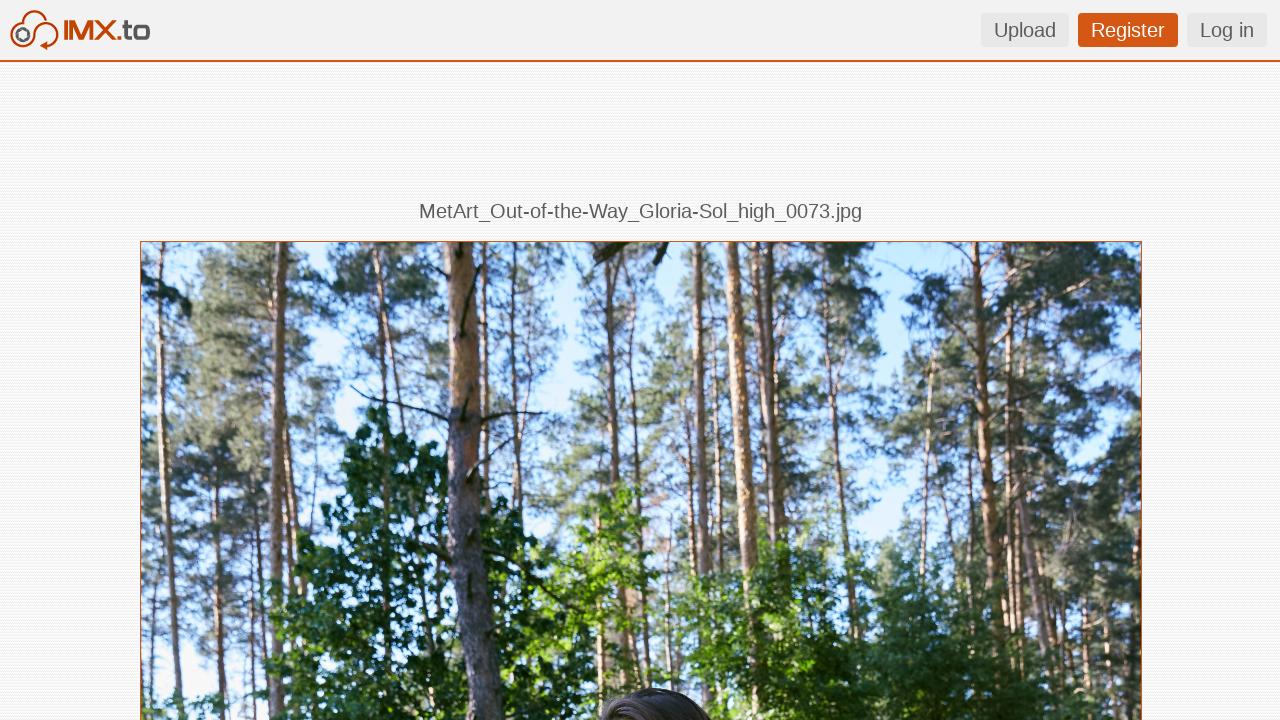

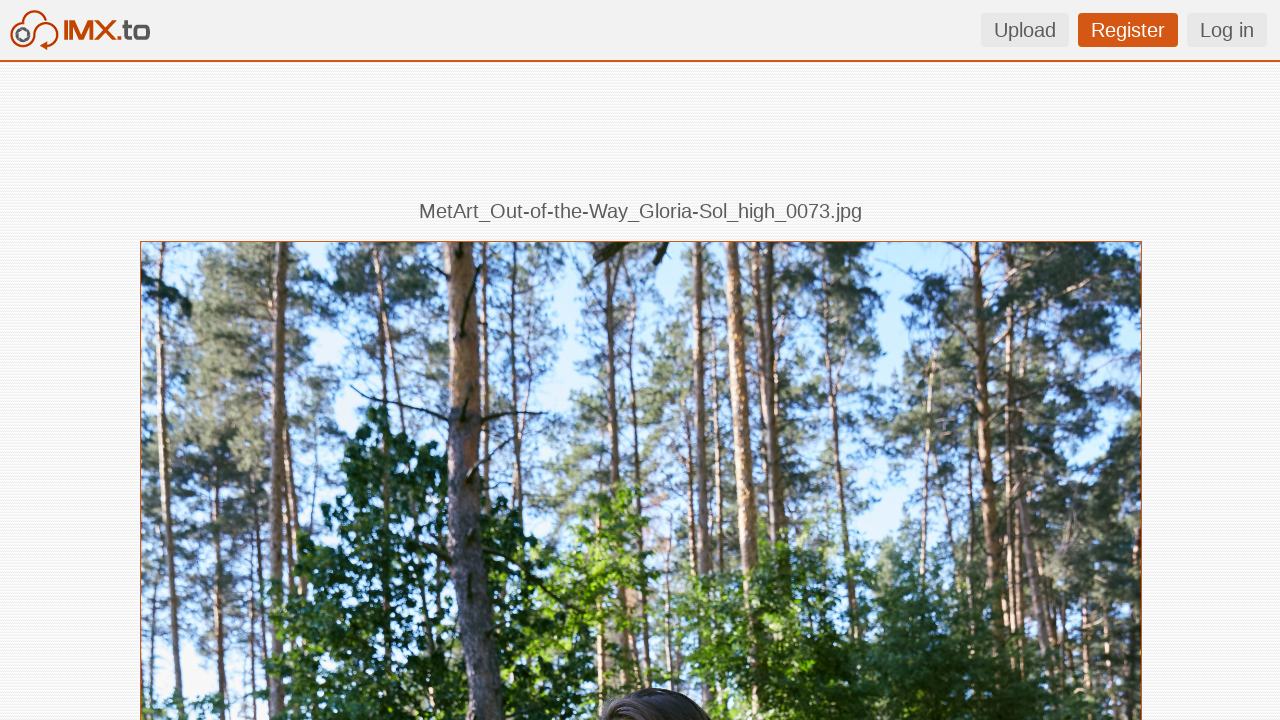